Tests getting attribute values from the search input element

Starting URL: https://v5.webdriver.io

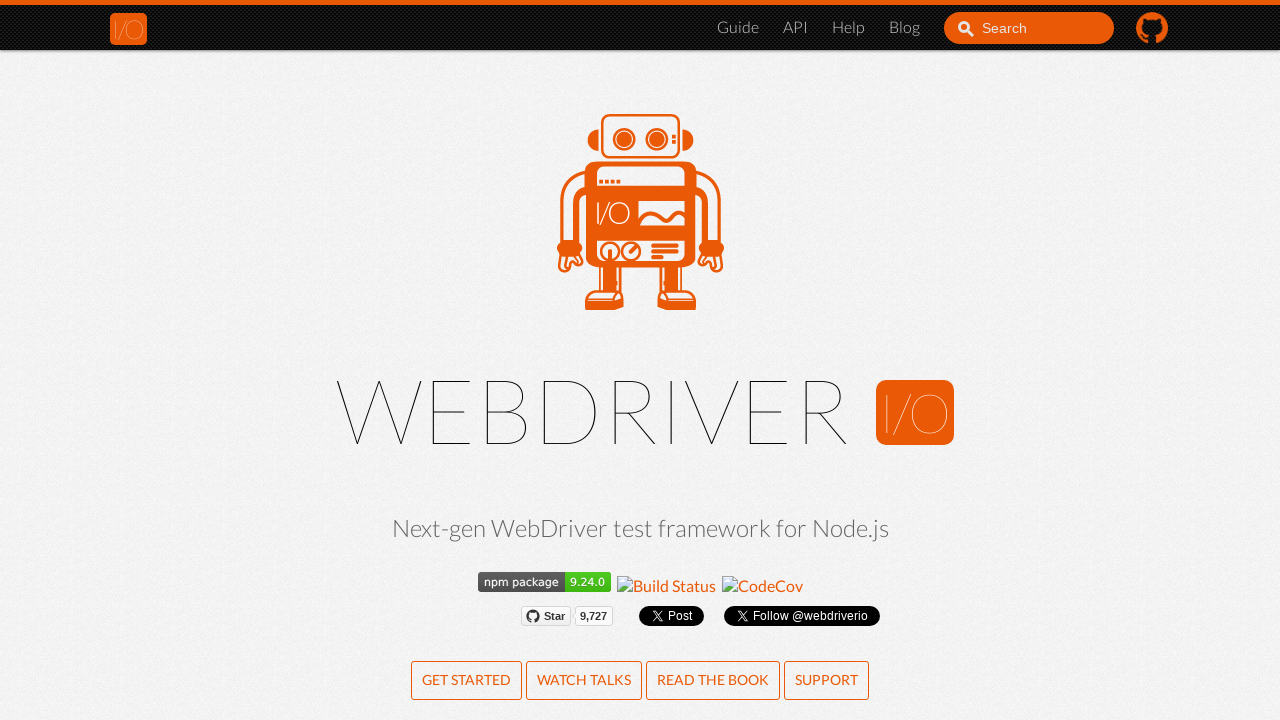

Navigated to https://v5.webdriver.io
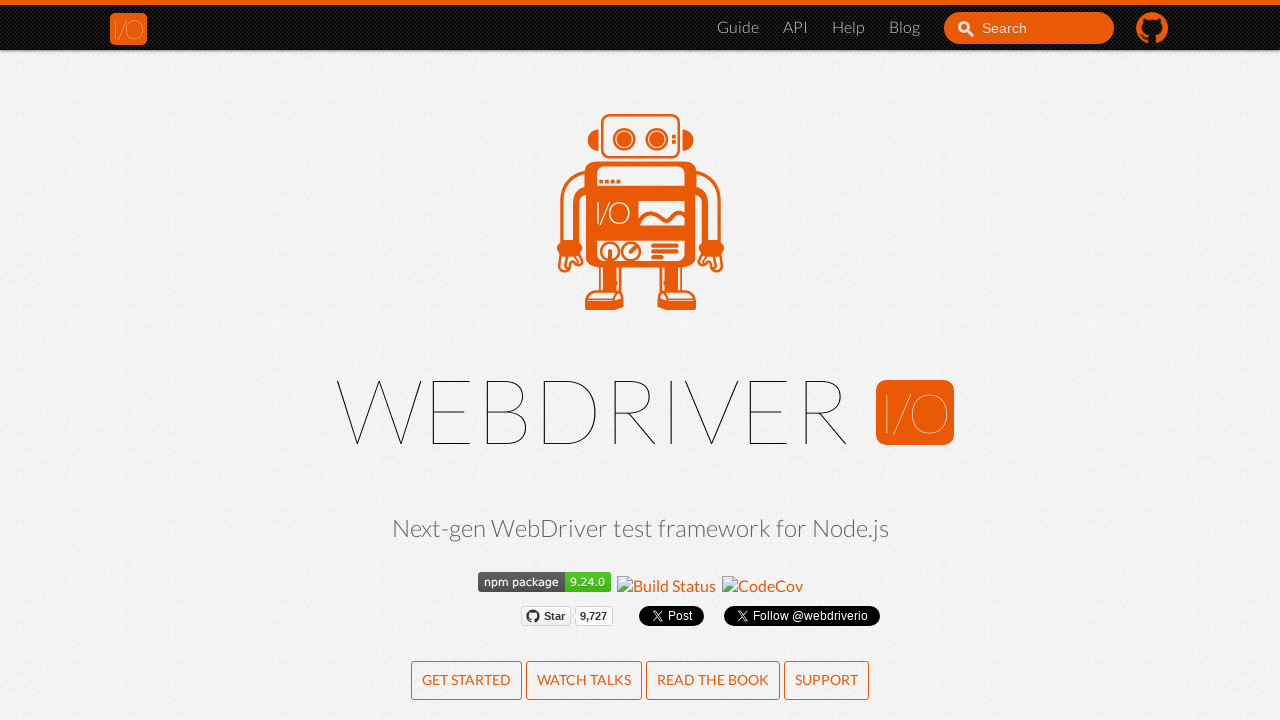

Retrieved title attribute from search input element
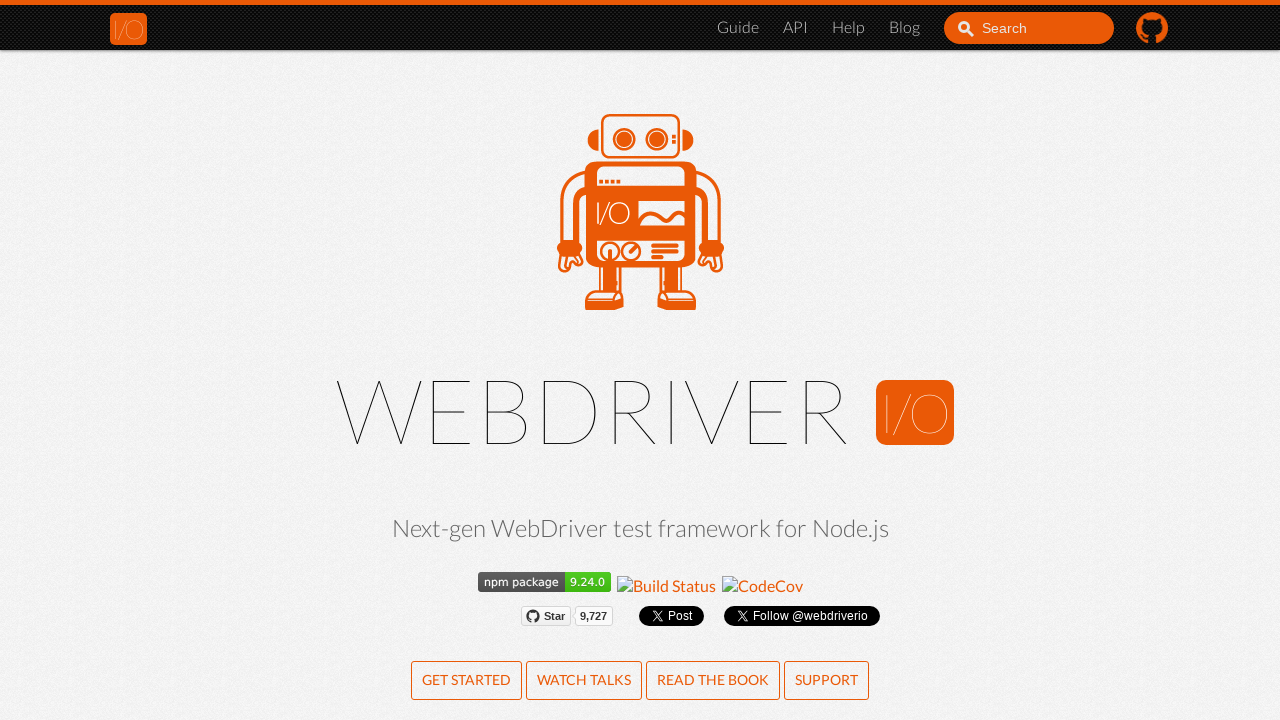

Filled search input with 'test123' on #search_input_react
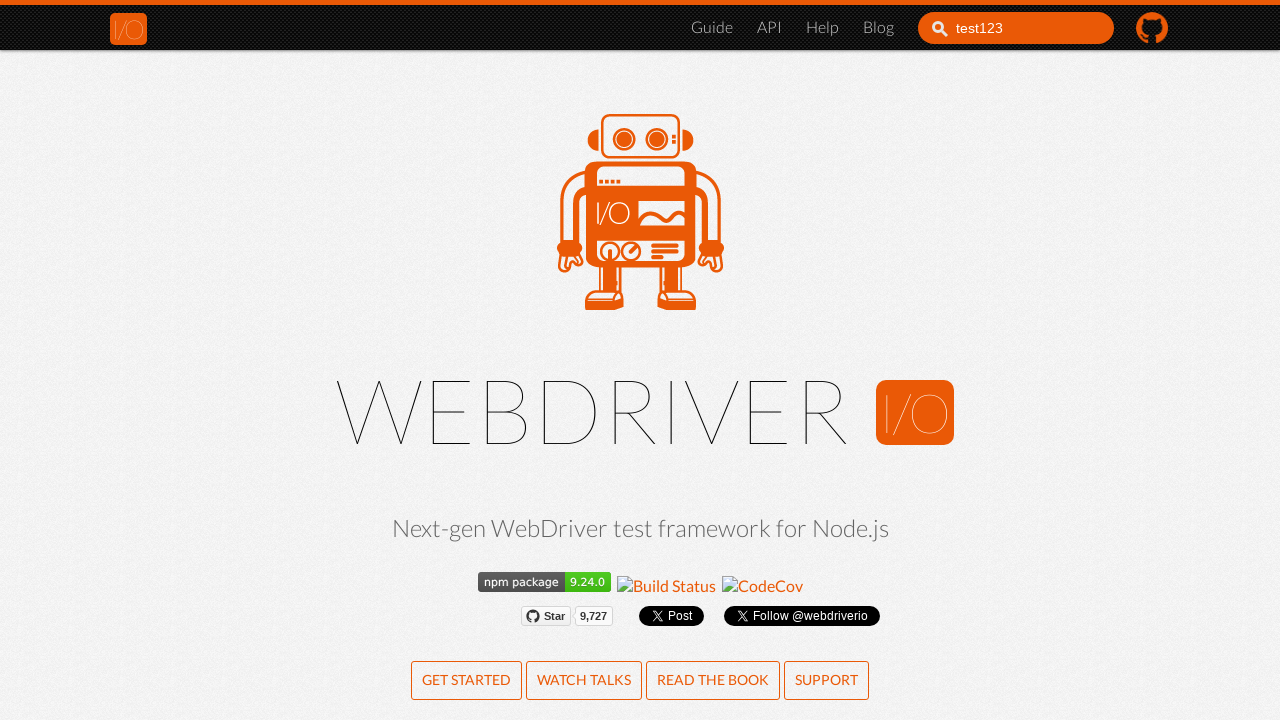

Retrieved value attribute from search input element
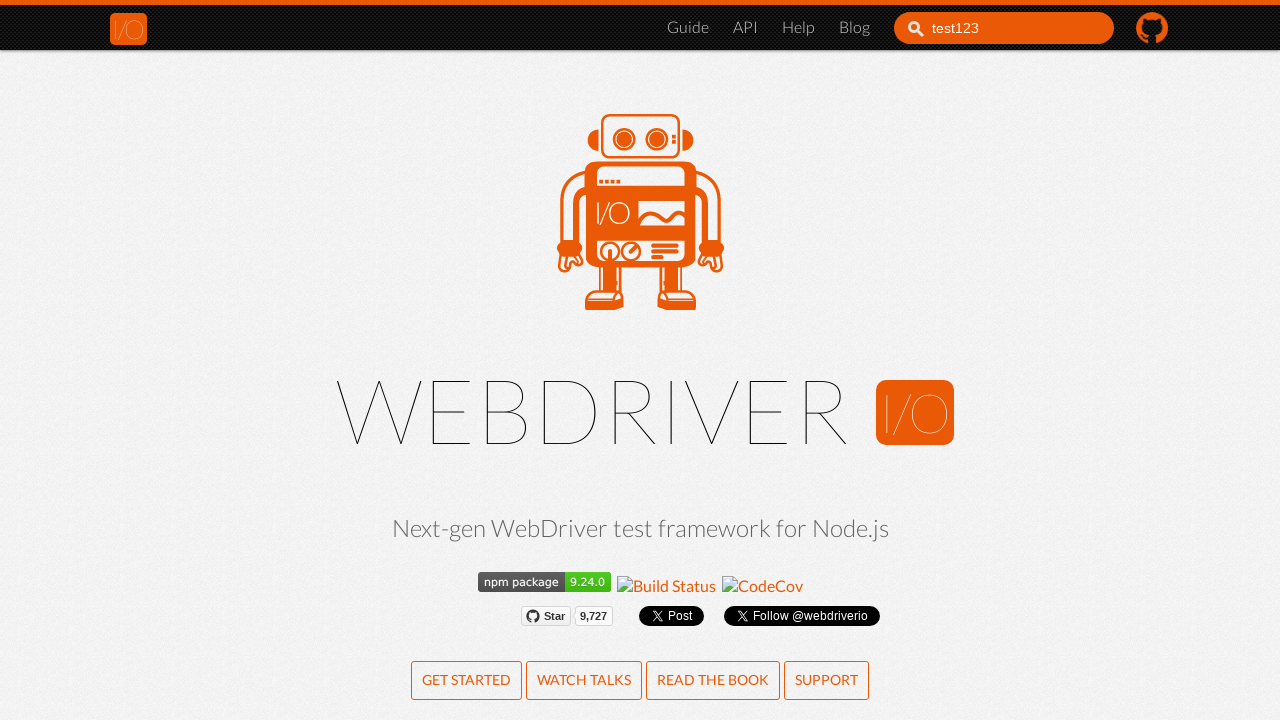

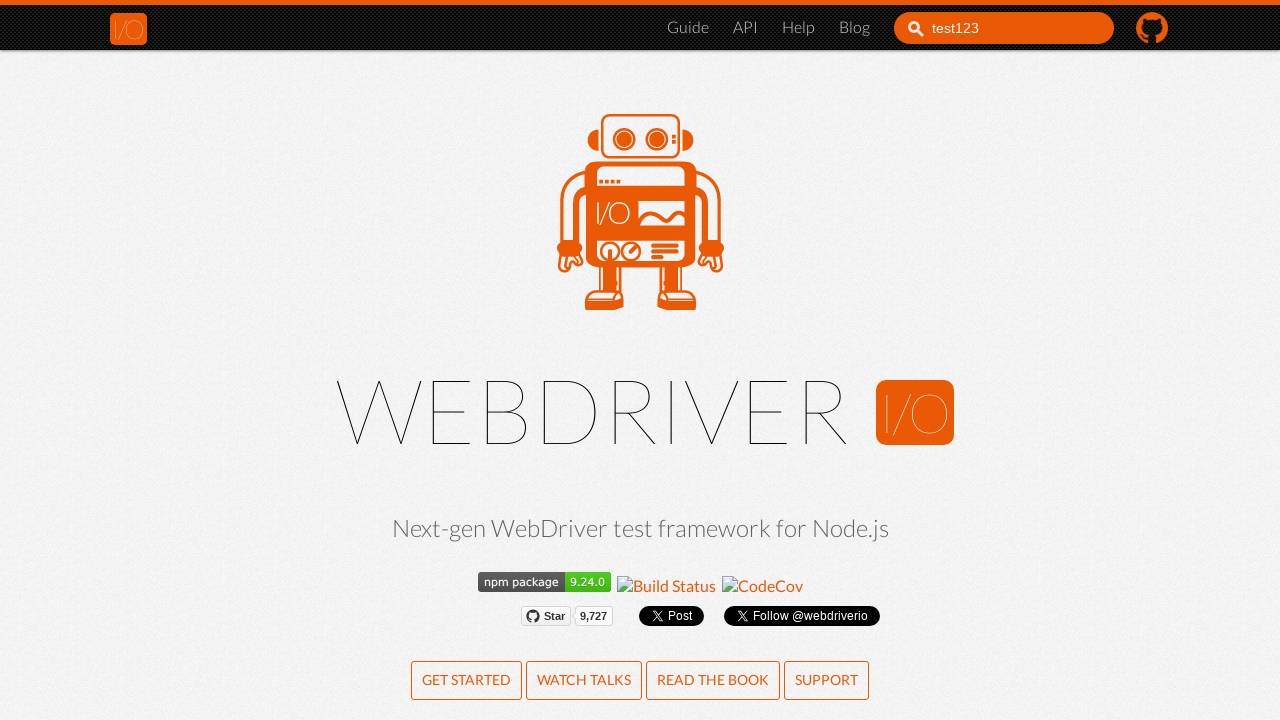